Tests a verification button click on a page and verifies that a success message appears after clicking the button.

Starting URL: http://suninjuly.github.io/wait1.html

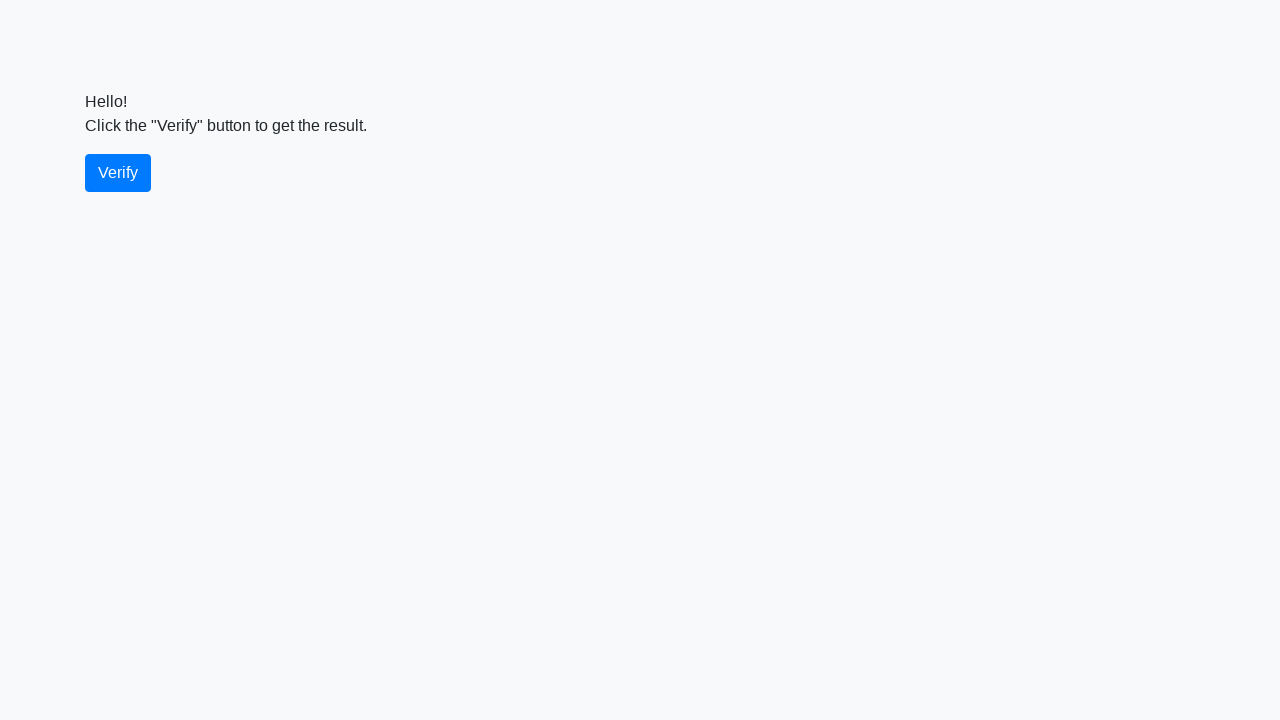

Clicked the verify button at (118, 173) on #verify
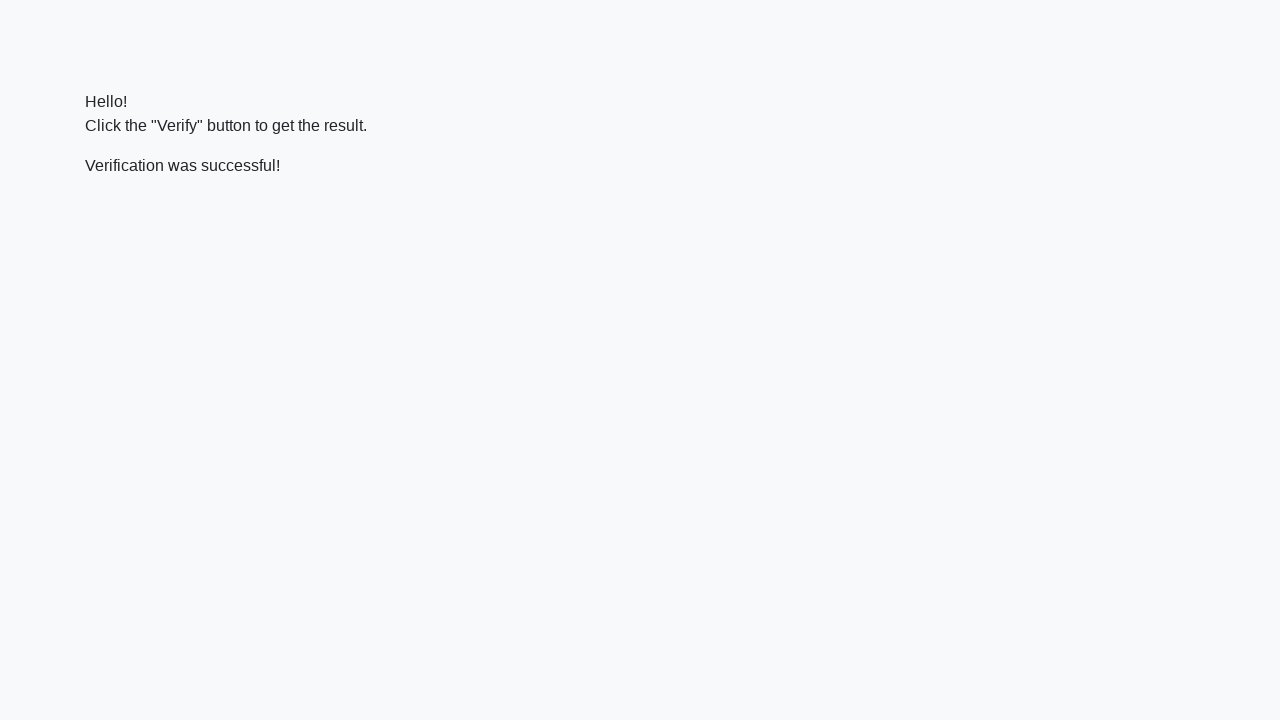

Success message element loaded
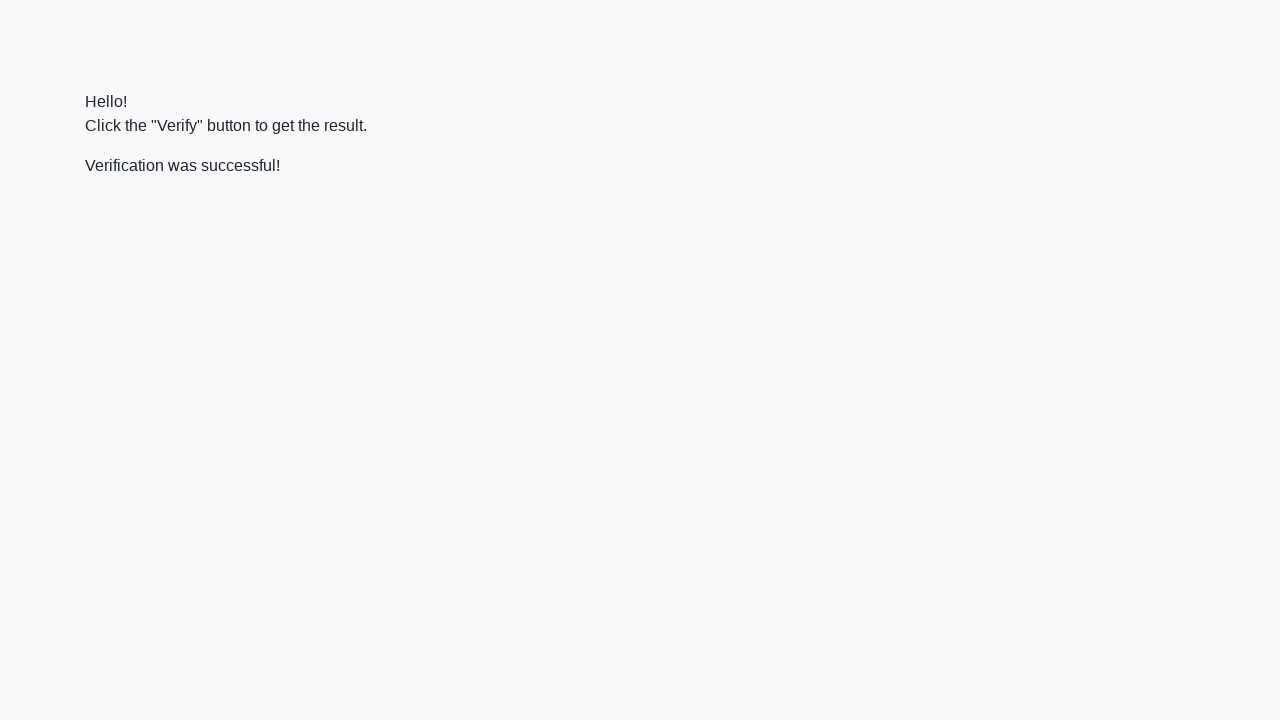

Verified success message contains 'successful'
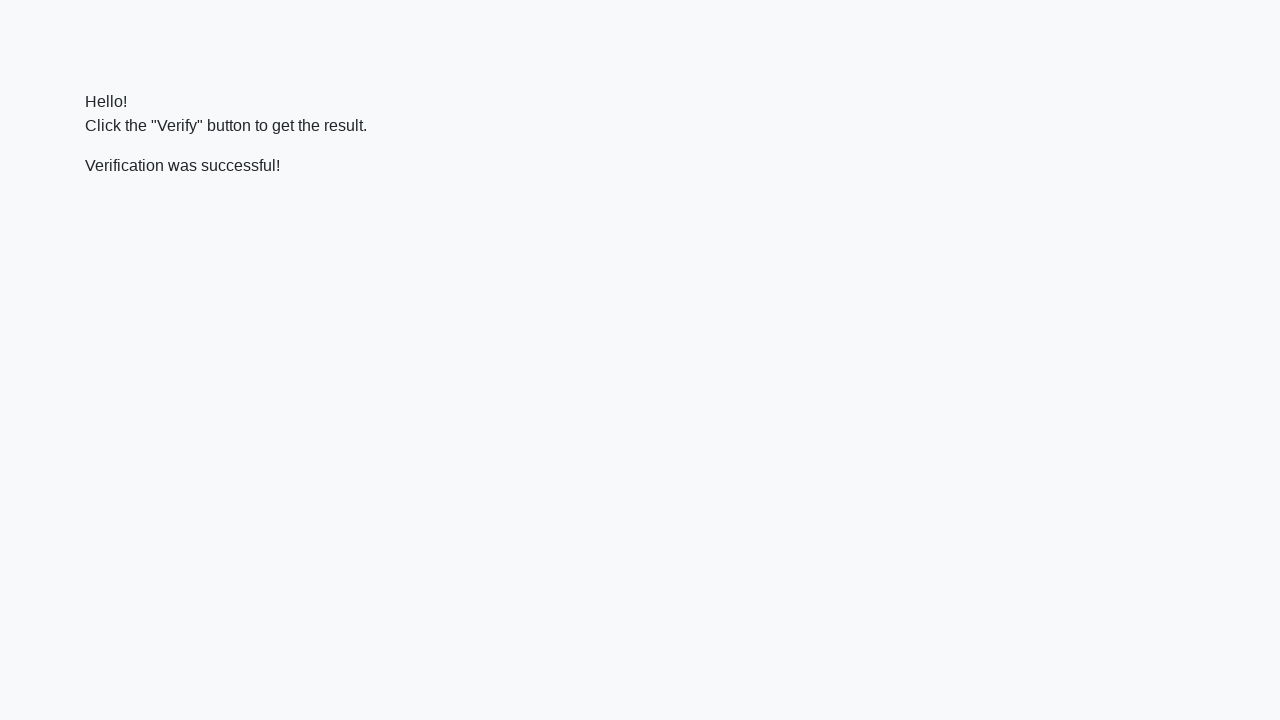

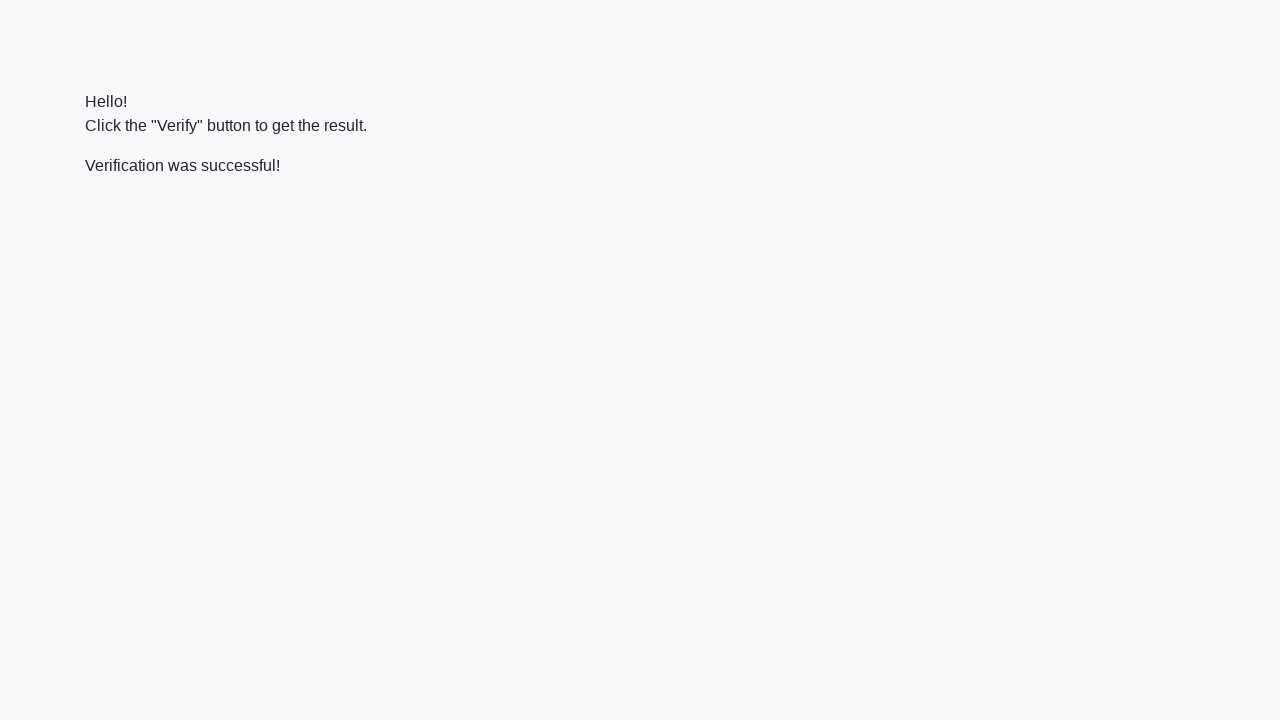